Tests successful file upload by selecting a file and verifying it was uploaded correctly

Starting URL: https://the-internet.herokuapp.com/upload

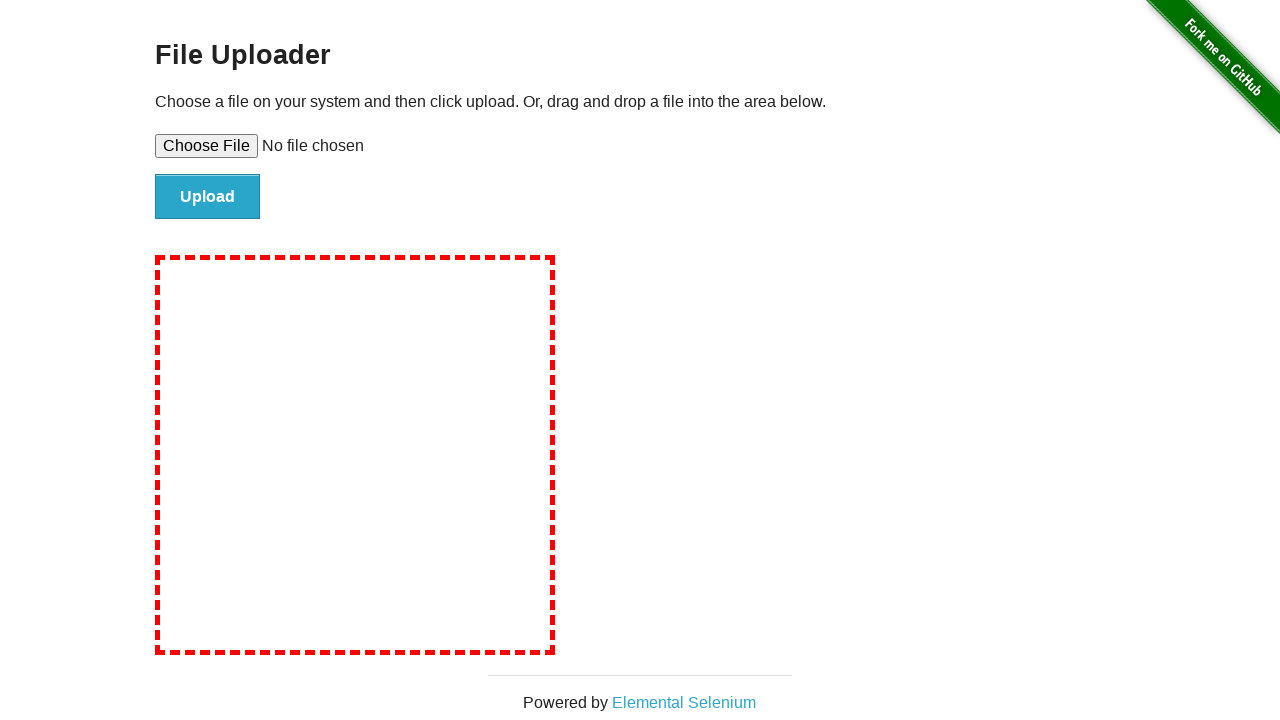

Created temporary test file for upload
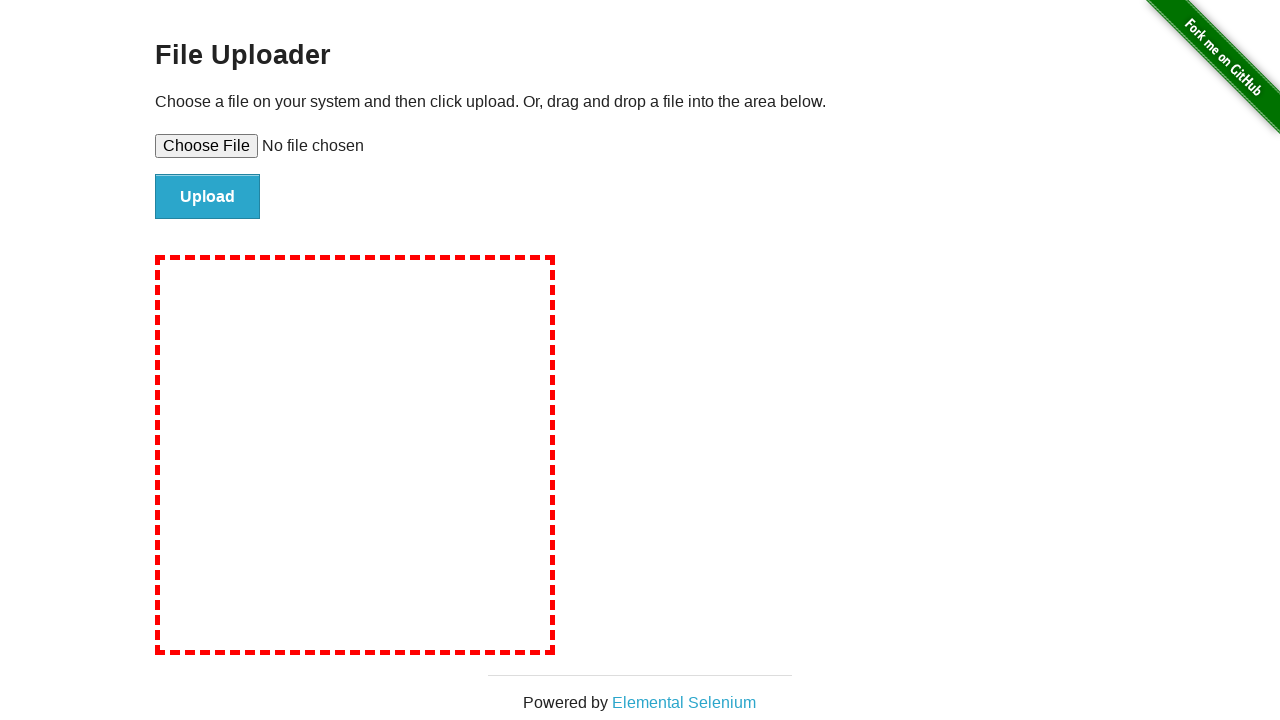

Set input file to upload test file
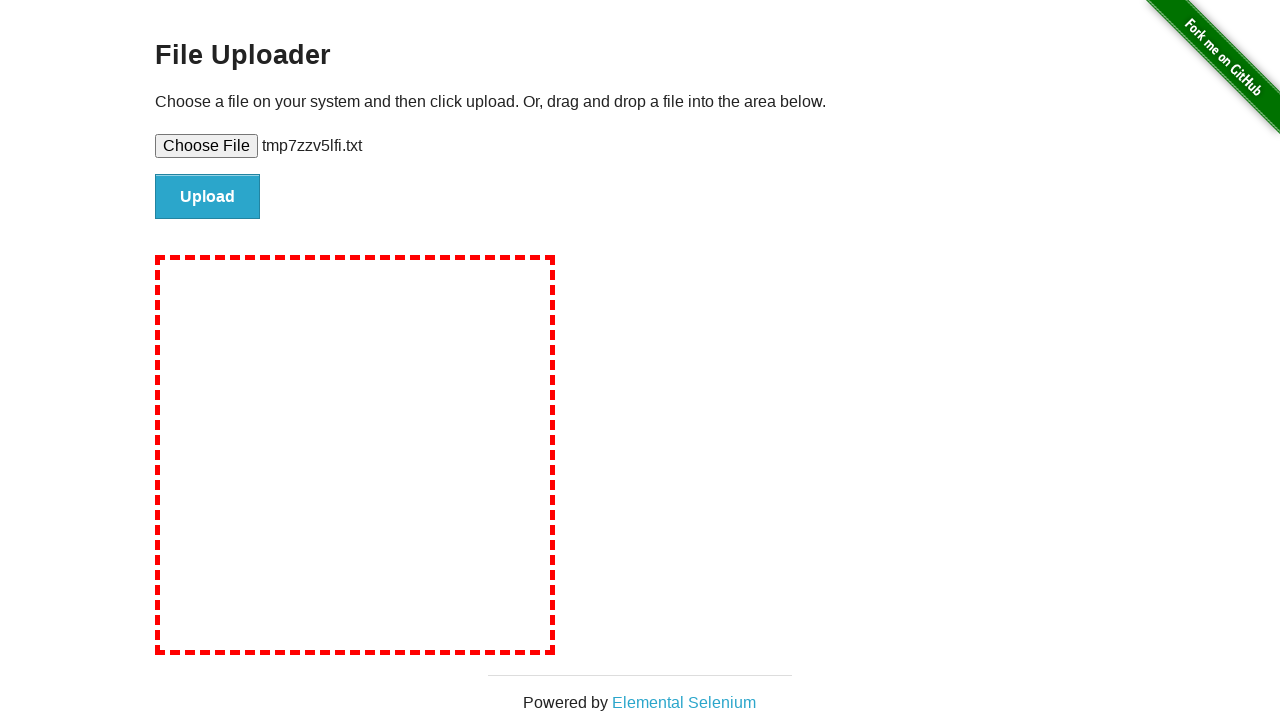

Clicked upload button to submit file at (208, 197) on #file-submit
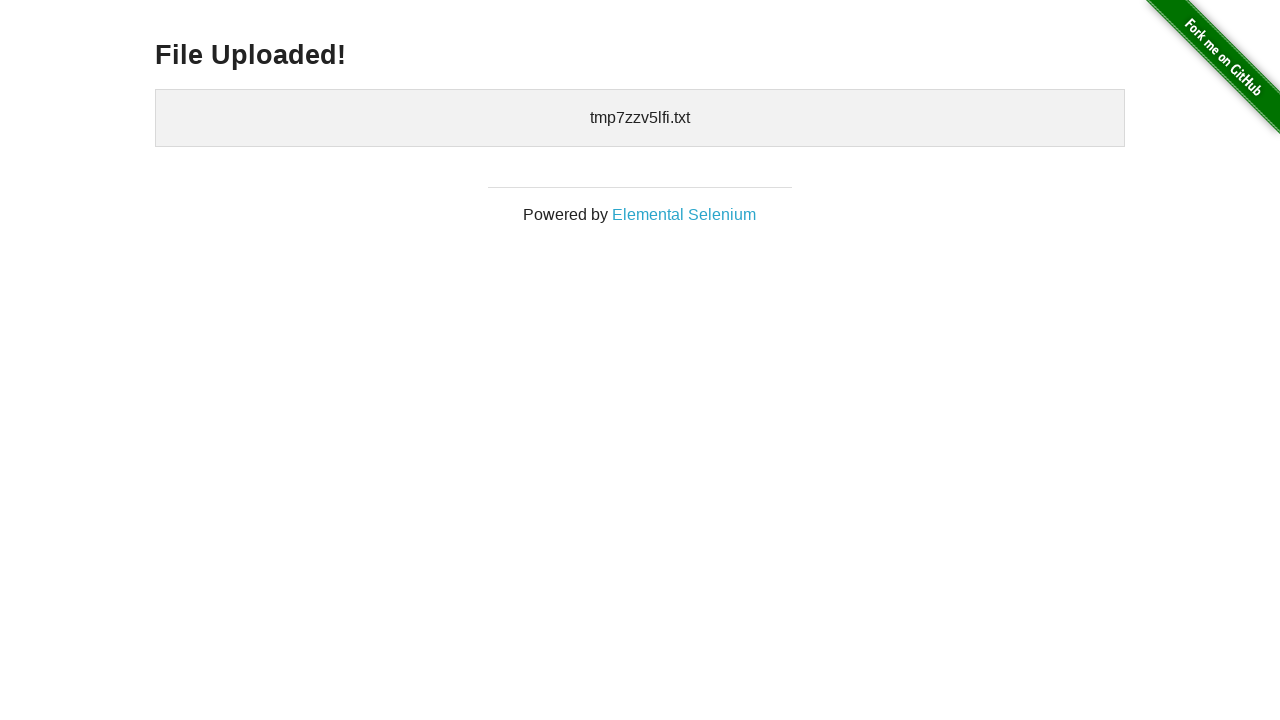

Waited for uploaded files section to appear
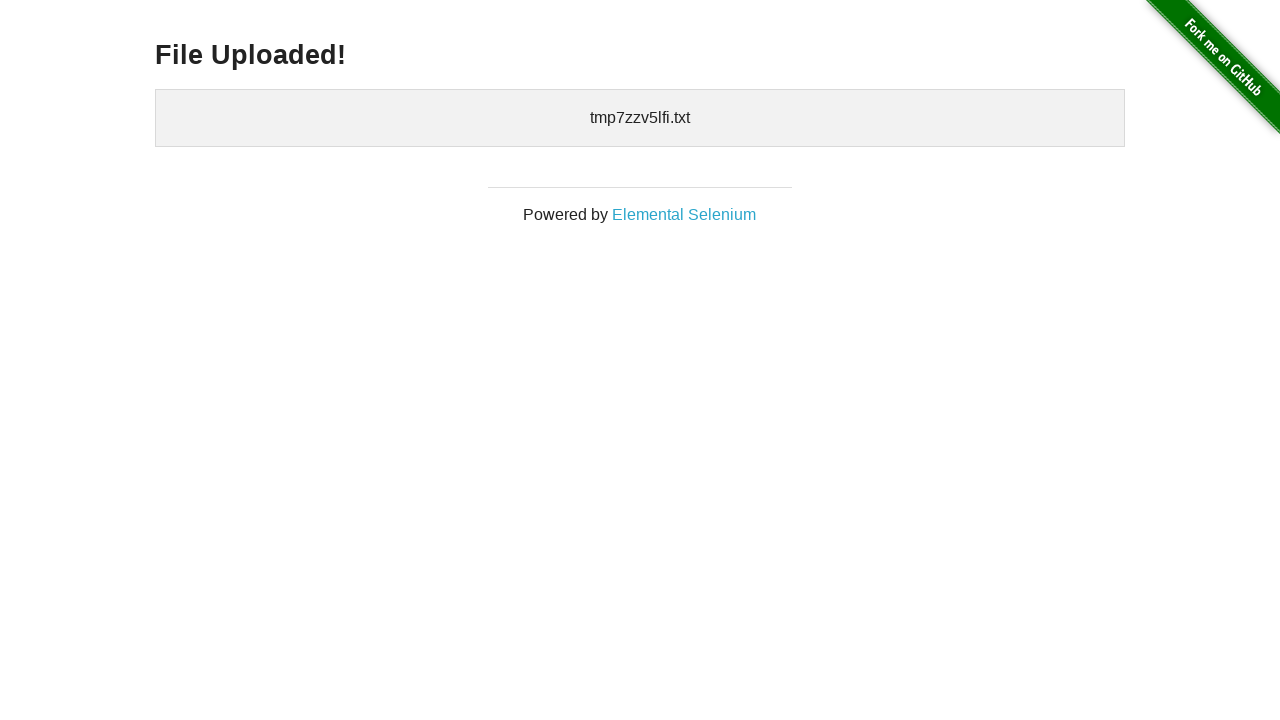

Located uploaded files element to verify successful upload
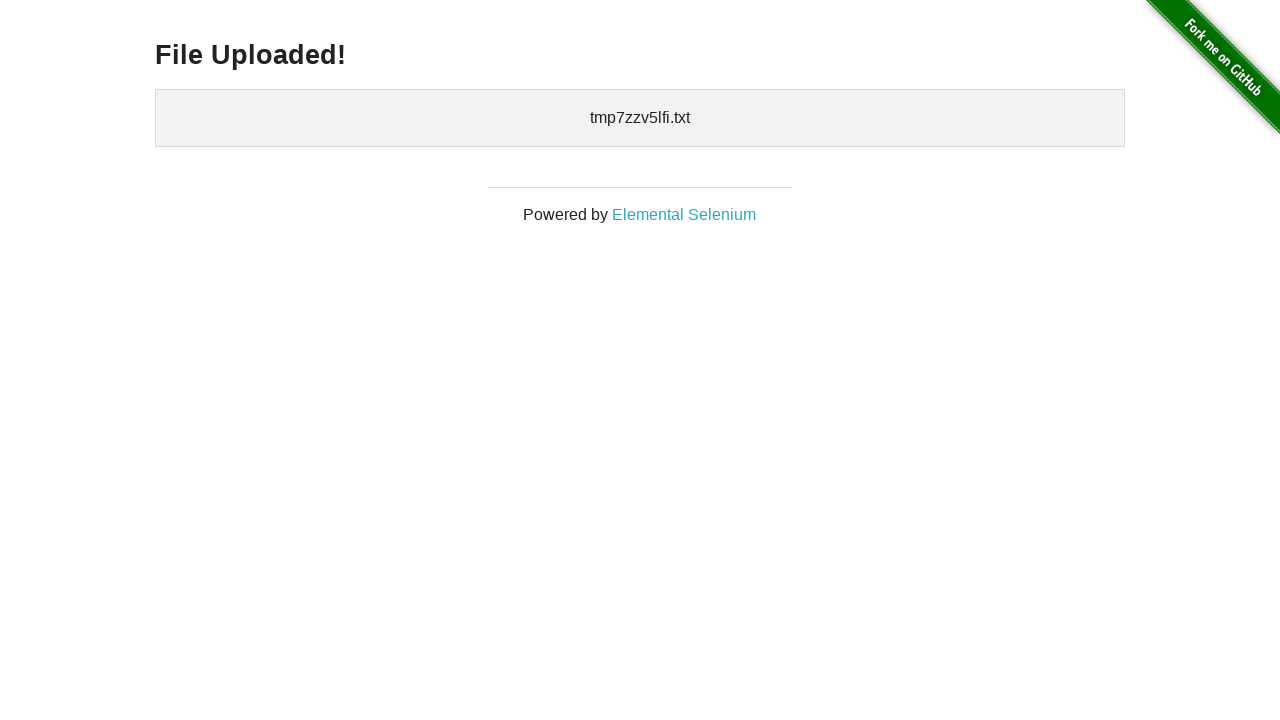

Cleaned up temporary test file
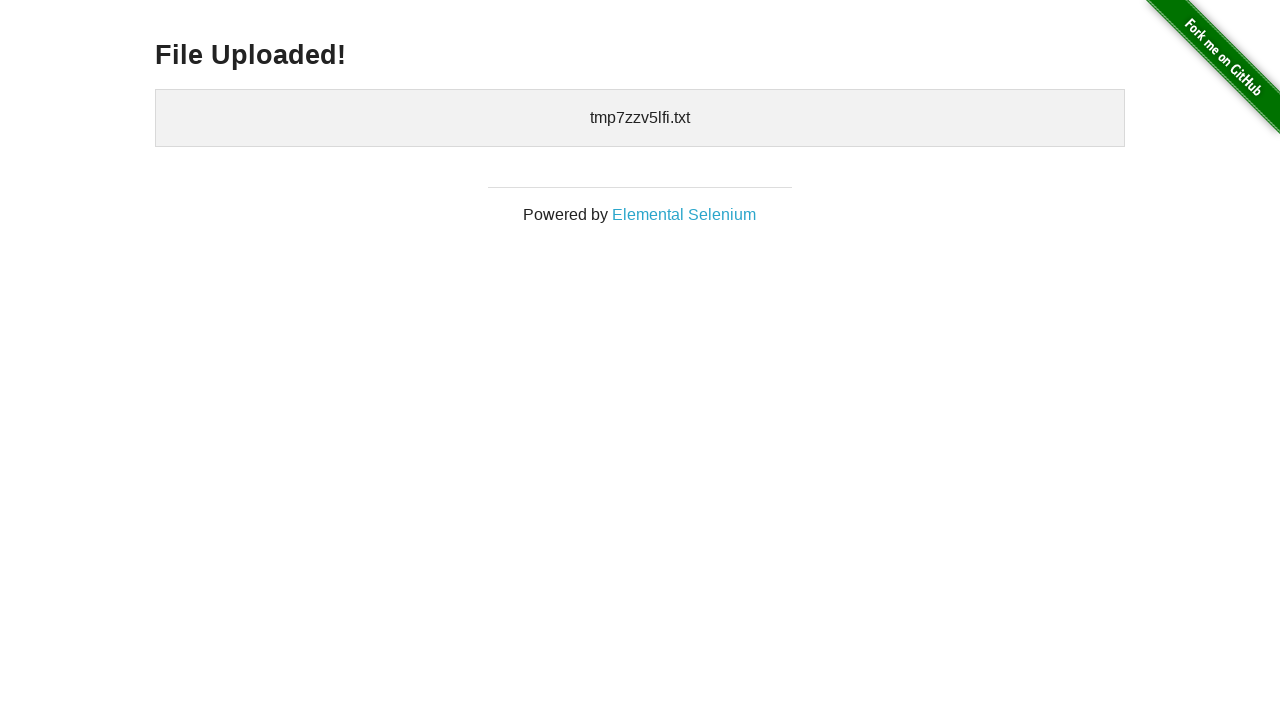

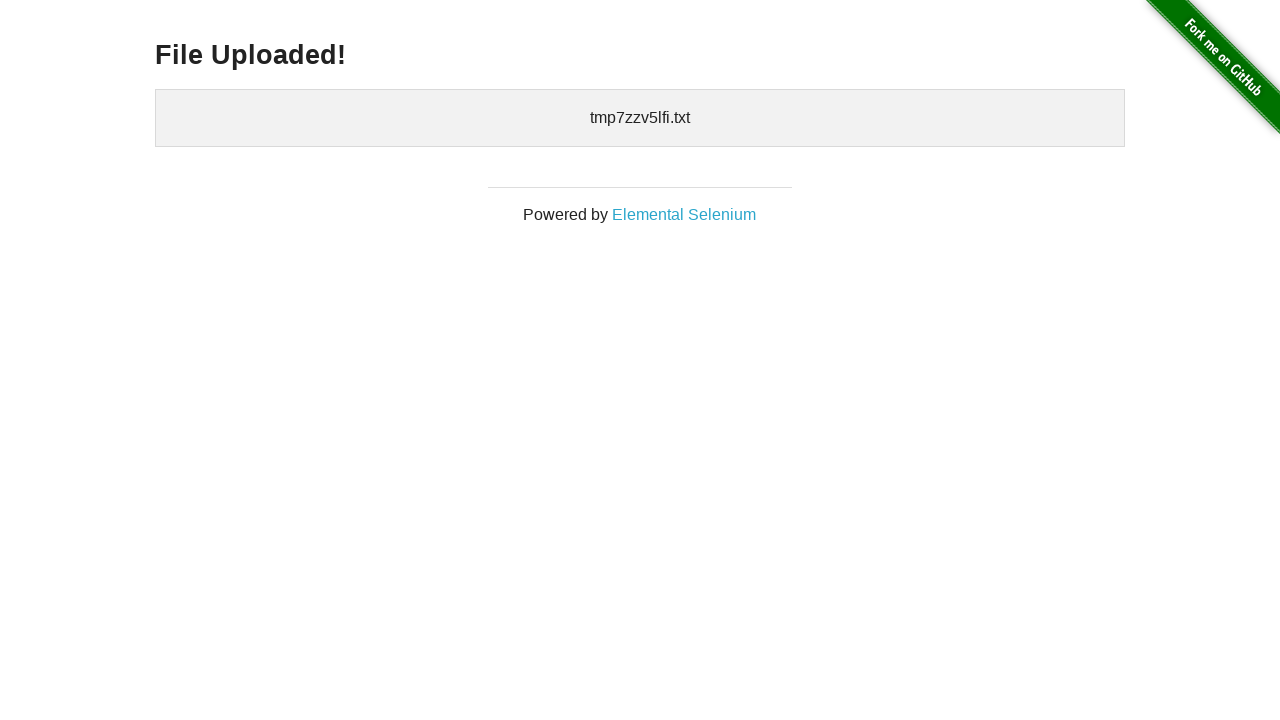